Tests a basic web form by entering text in a text box and clicking the submit button, then verifying a message appears

Starting URL: https://www.selenium.dev/selenium/web/web-form.html

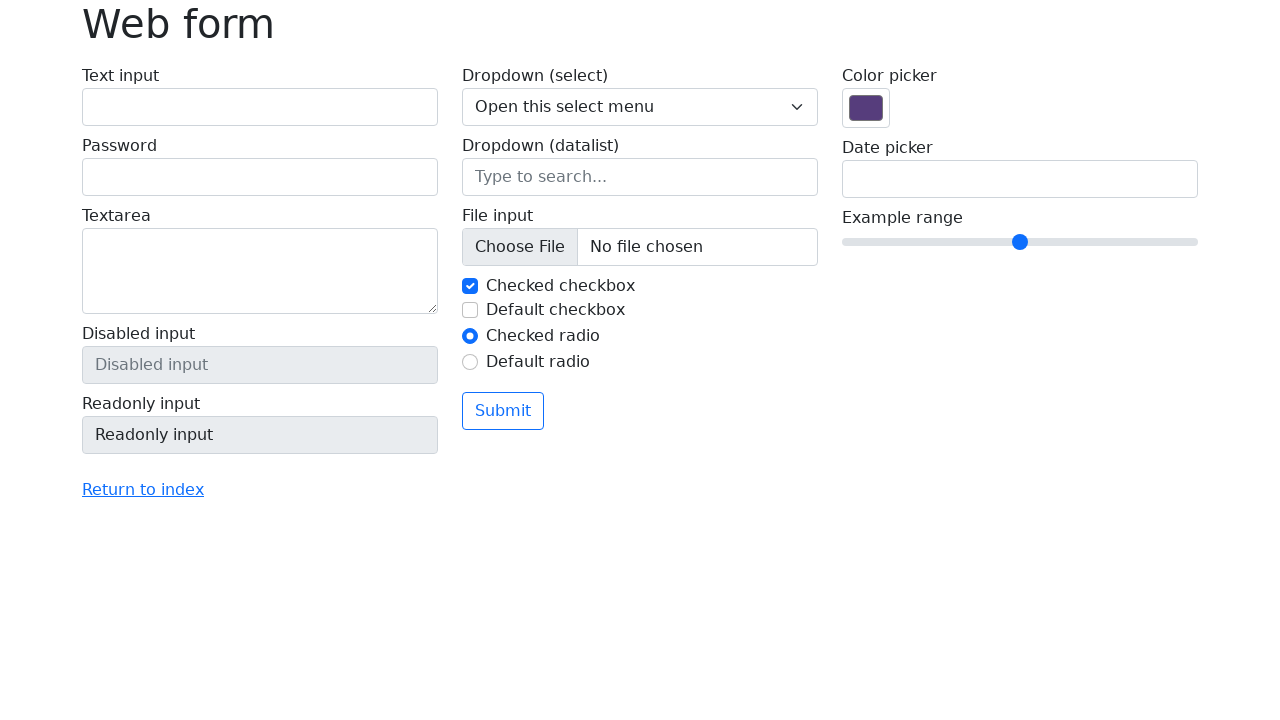

Filled text box with 'Selenium' on input[name='my-text']
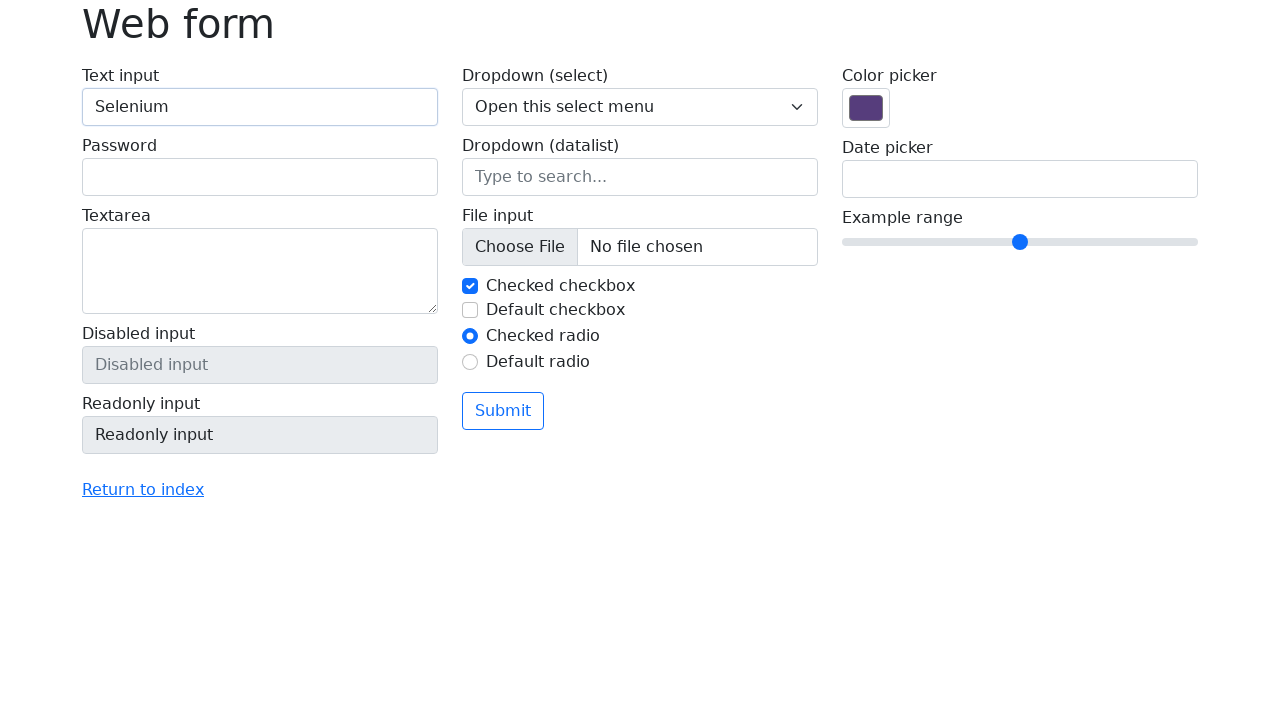

Clicked the submit button at (503, 411) on button
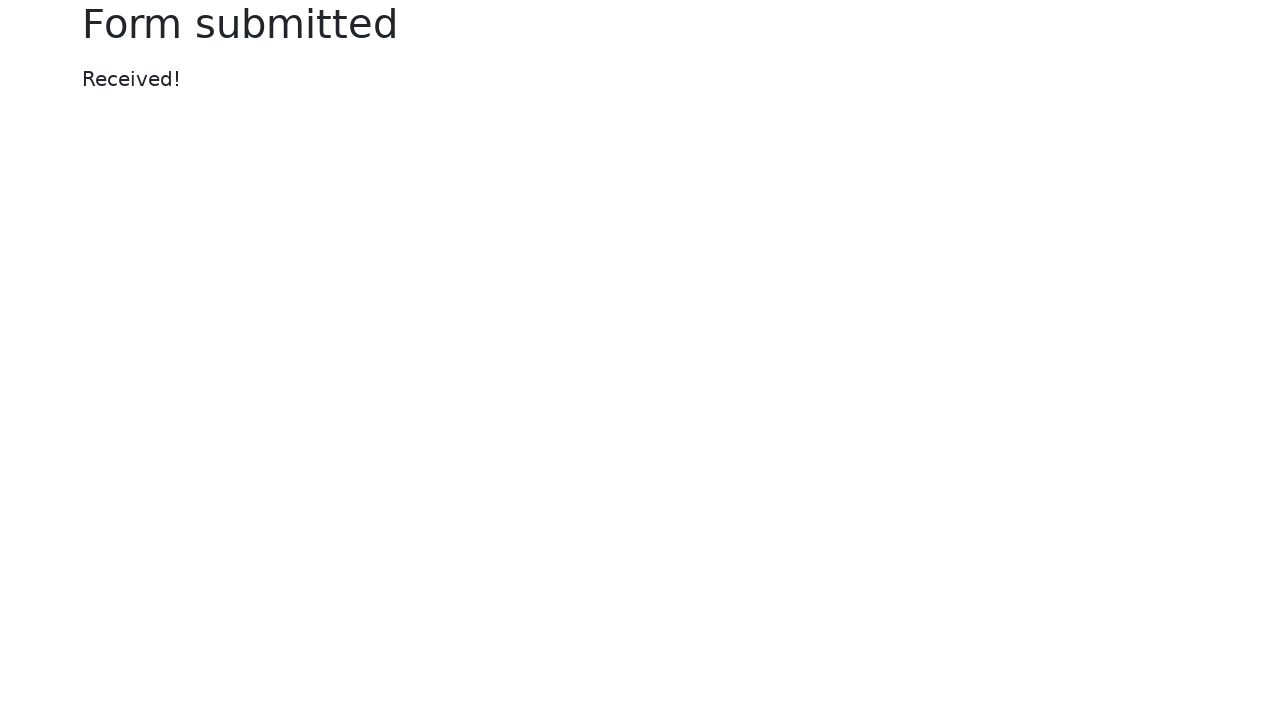

Success message appeared after form submission
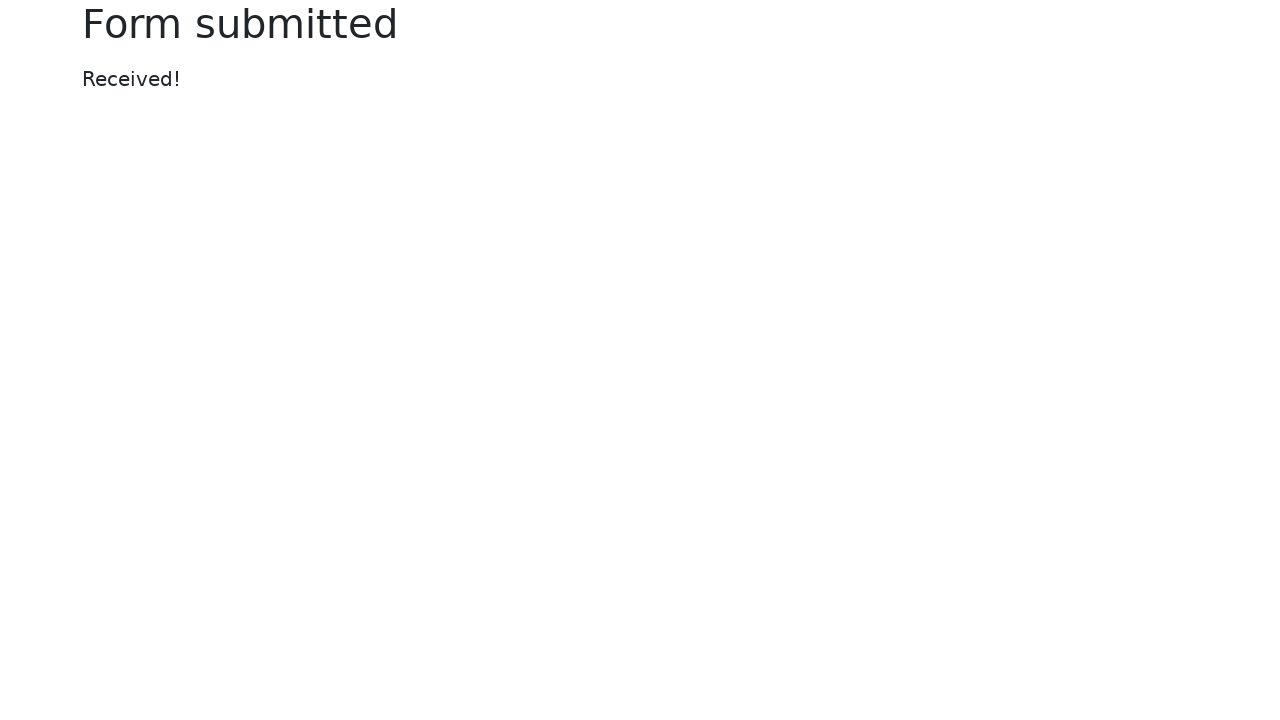

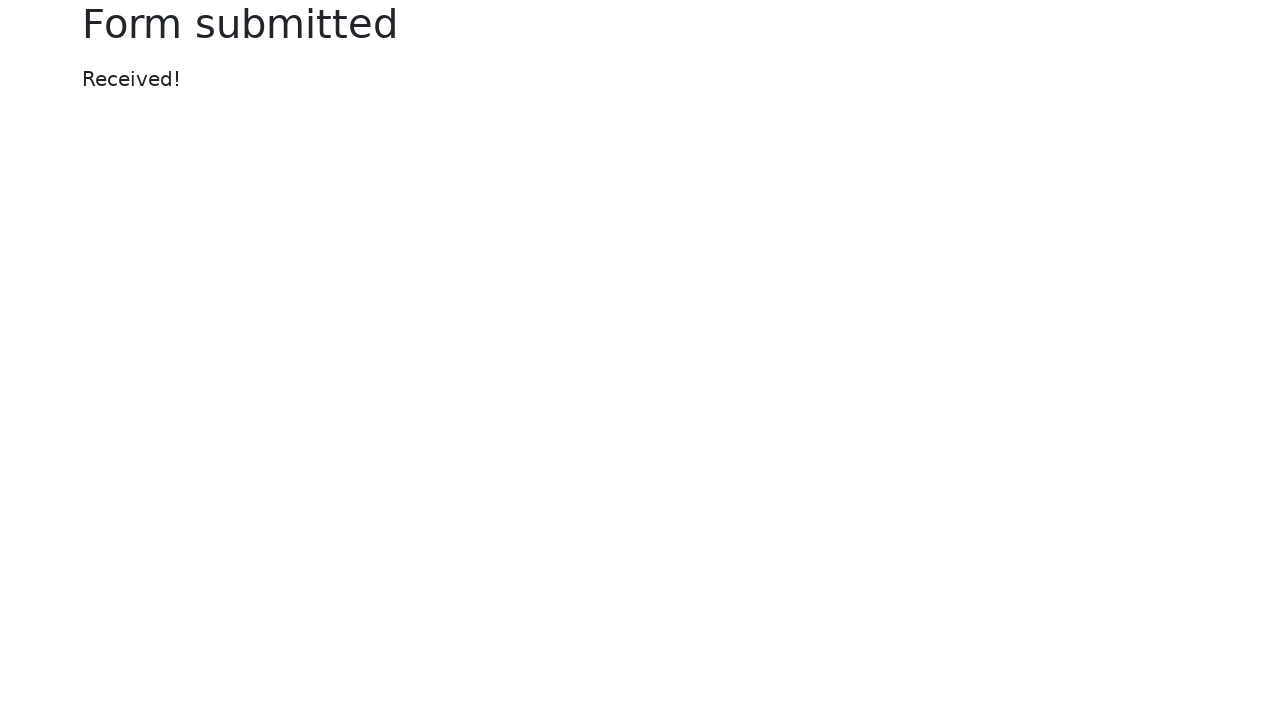